Tests switching between browser windows/tabs by clicking a button that opens a new tab, switching to the new tab, then switching back to the original window

Starting URL: https://formy-project.herokuapp.com/switch-window

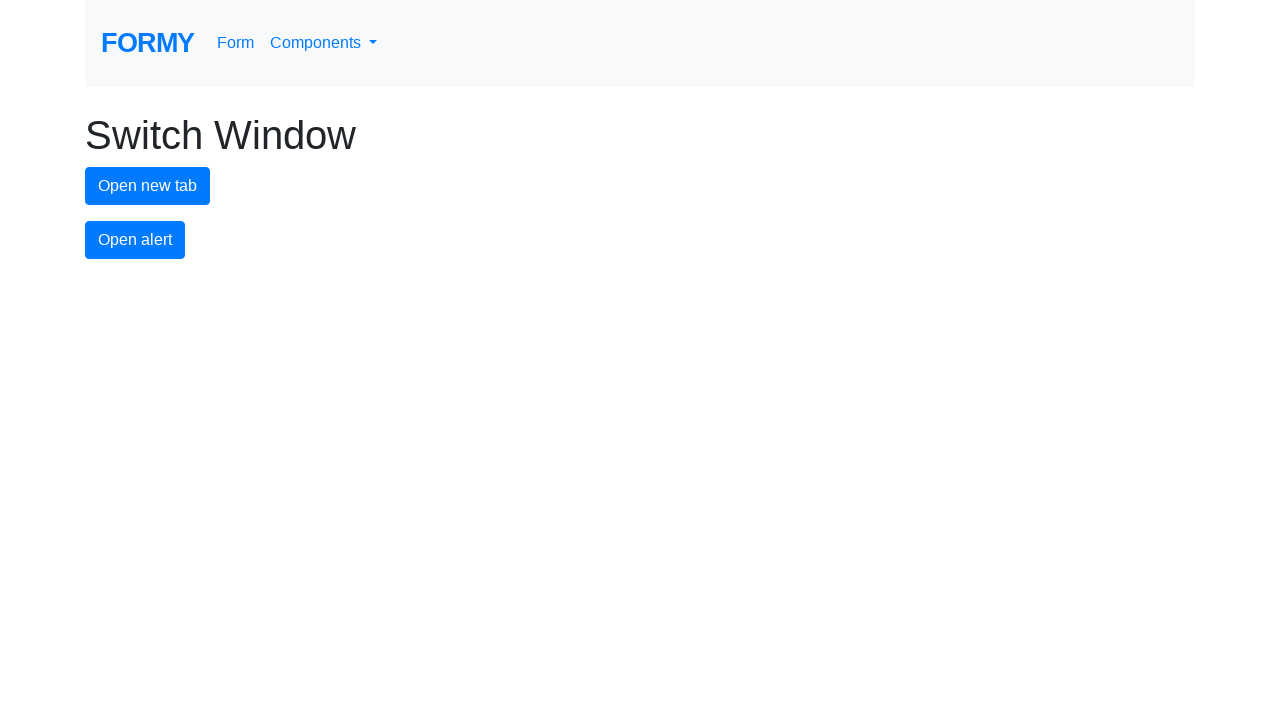

Clicked new tab button to open a new window at (148, 186) on #new-tab-button
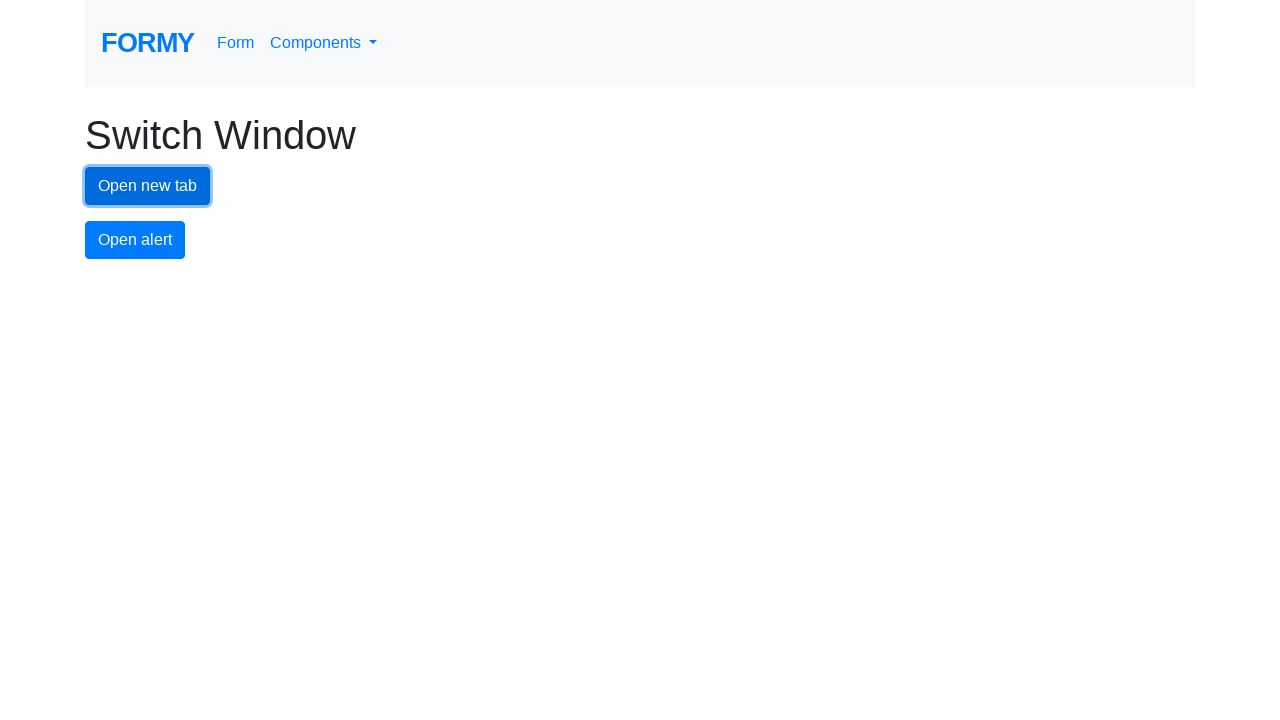

New tab/window opened and captured at (148, 186) on #new-tab-button
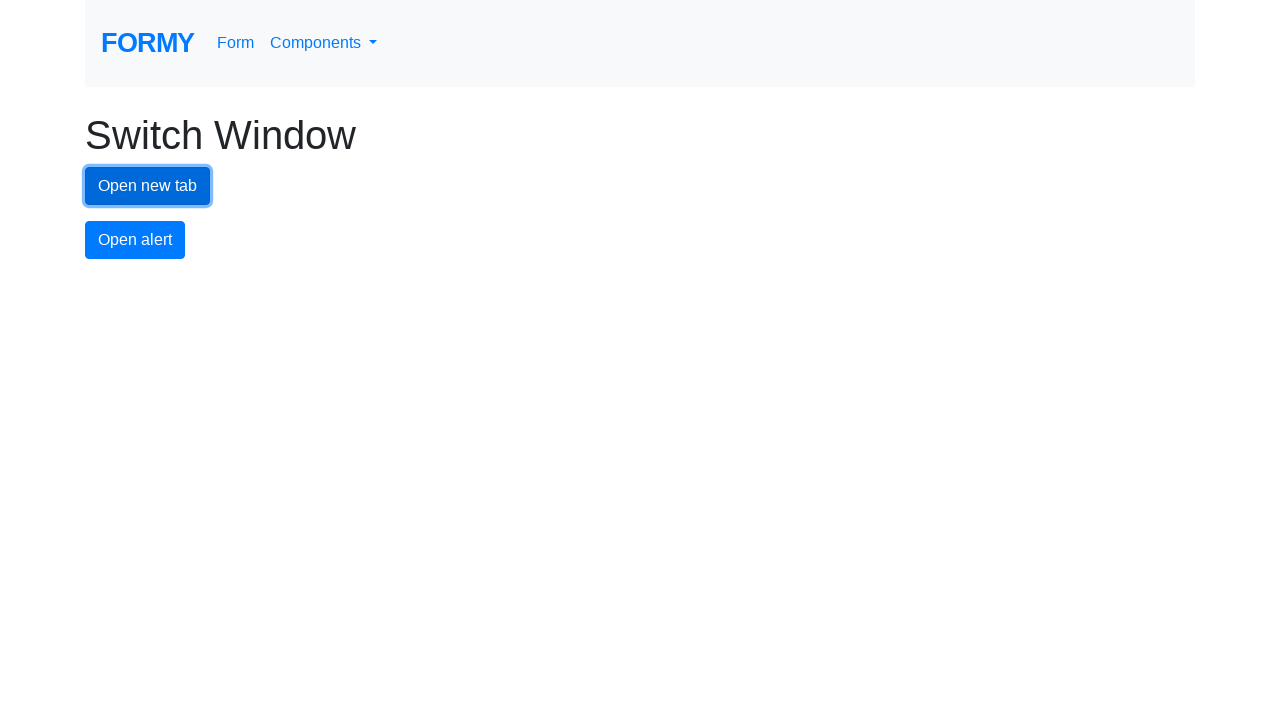

New page finished loading
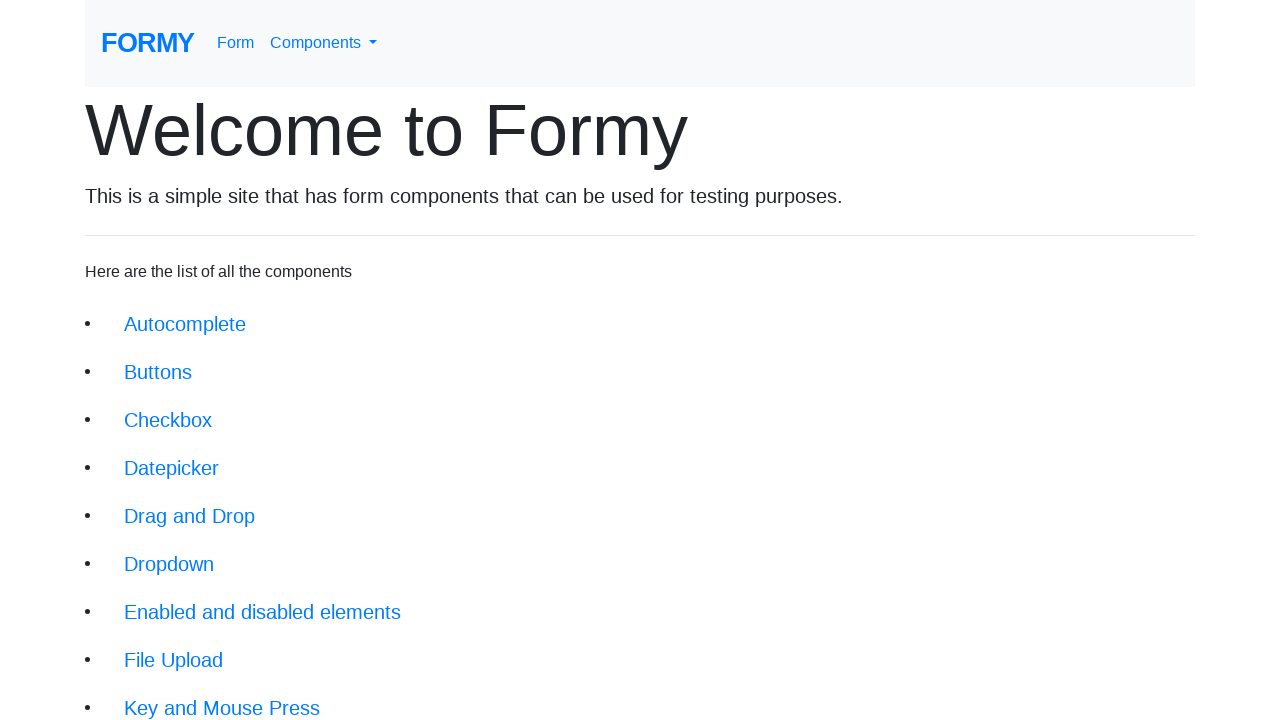

Switched focus back to the original window
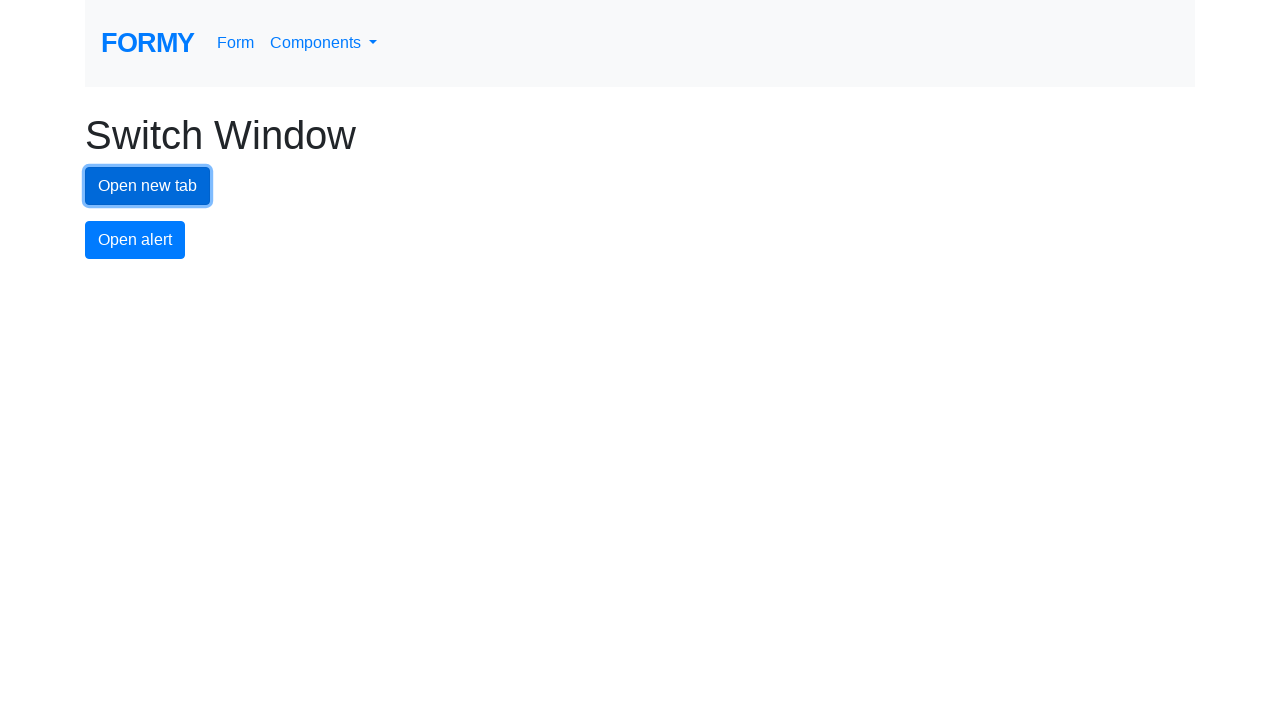

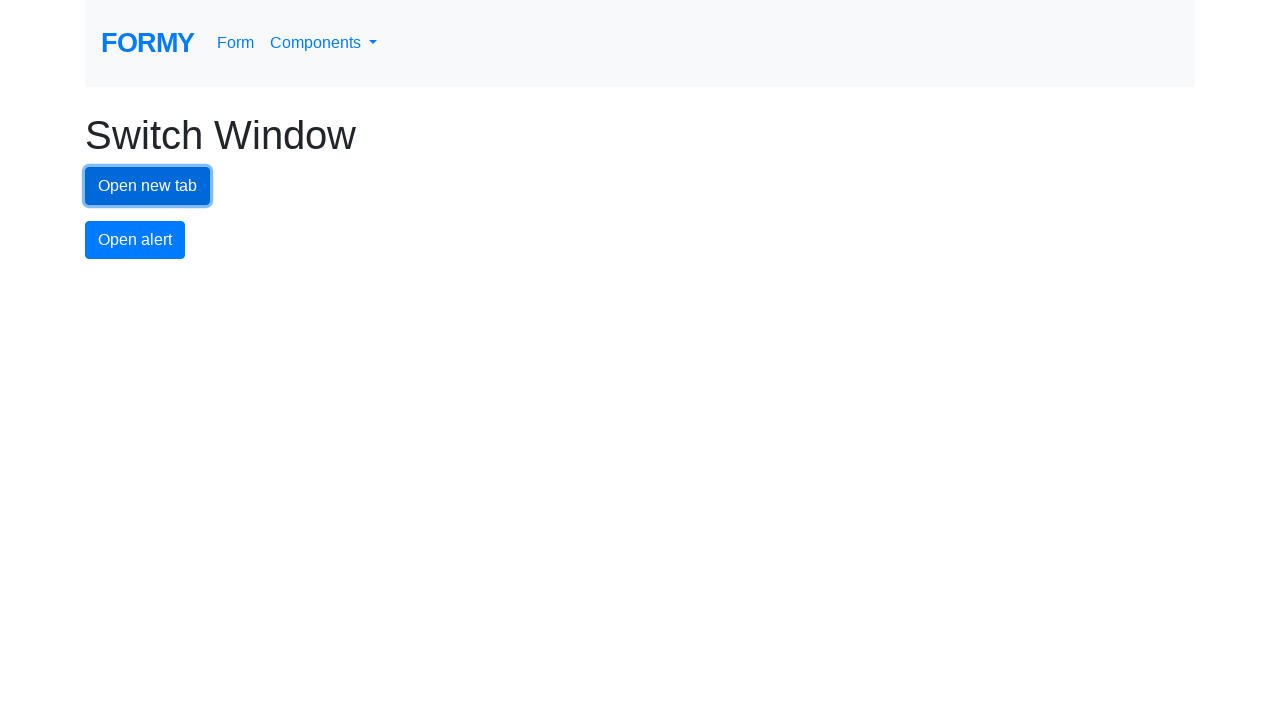